Tests a visualization application by clicking on the QUANTUM button and adjusting the grid density parameter to different values (5 and 100) to verify rendering changes.

Starting URL: https://domusgpt.github.io/vib34d-unified-refactor/

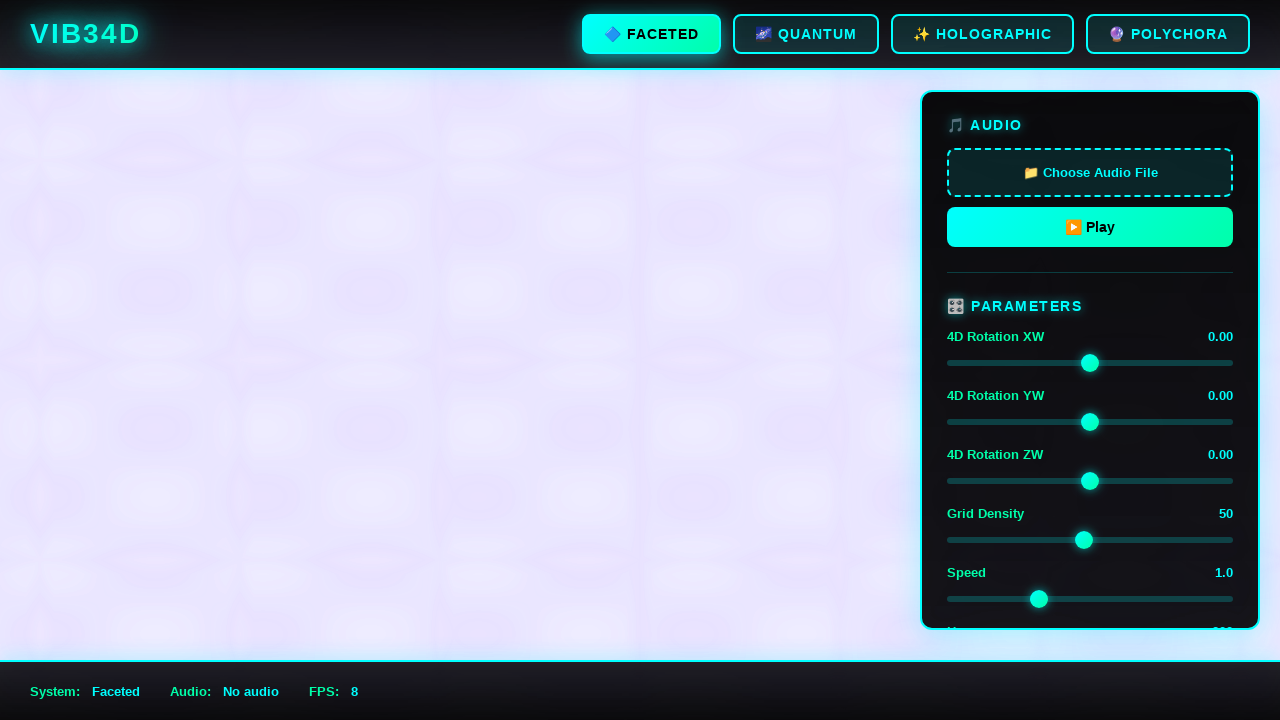

Waited for page to initialize
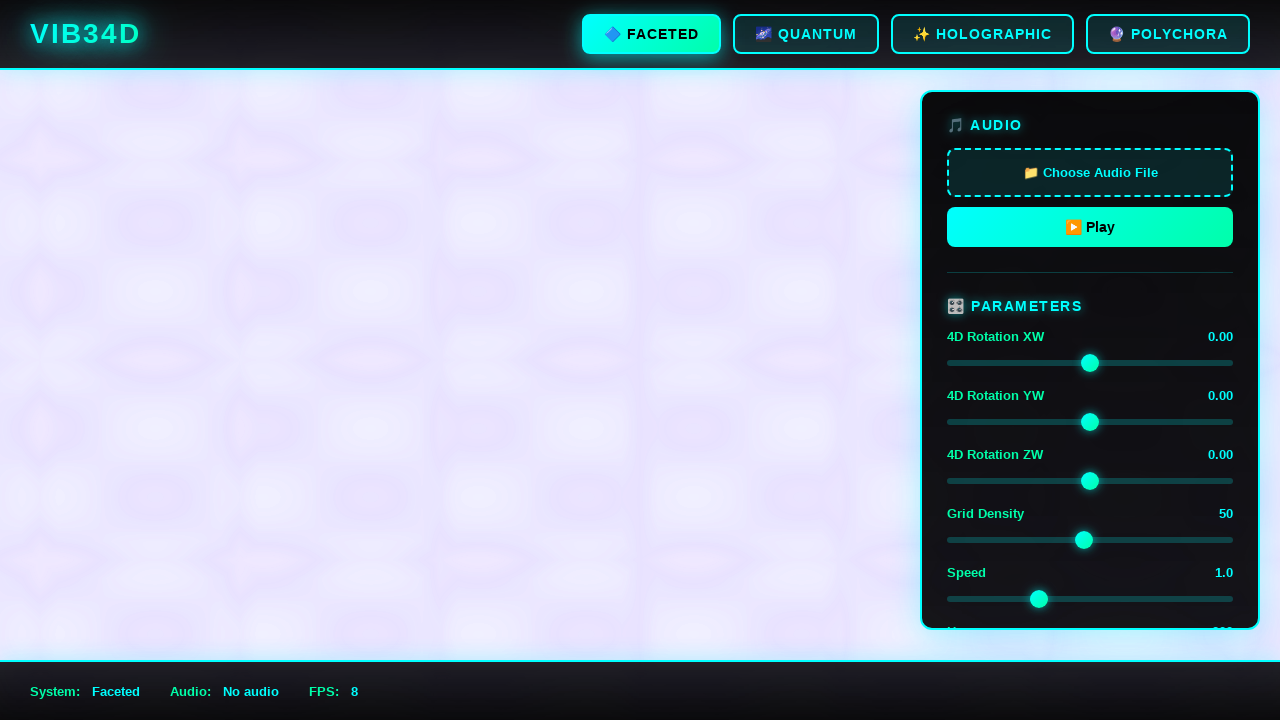

Clicked on QUANTUM button at (806, 34) on button:has-text("QUANTUM")
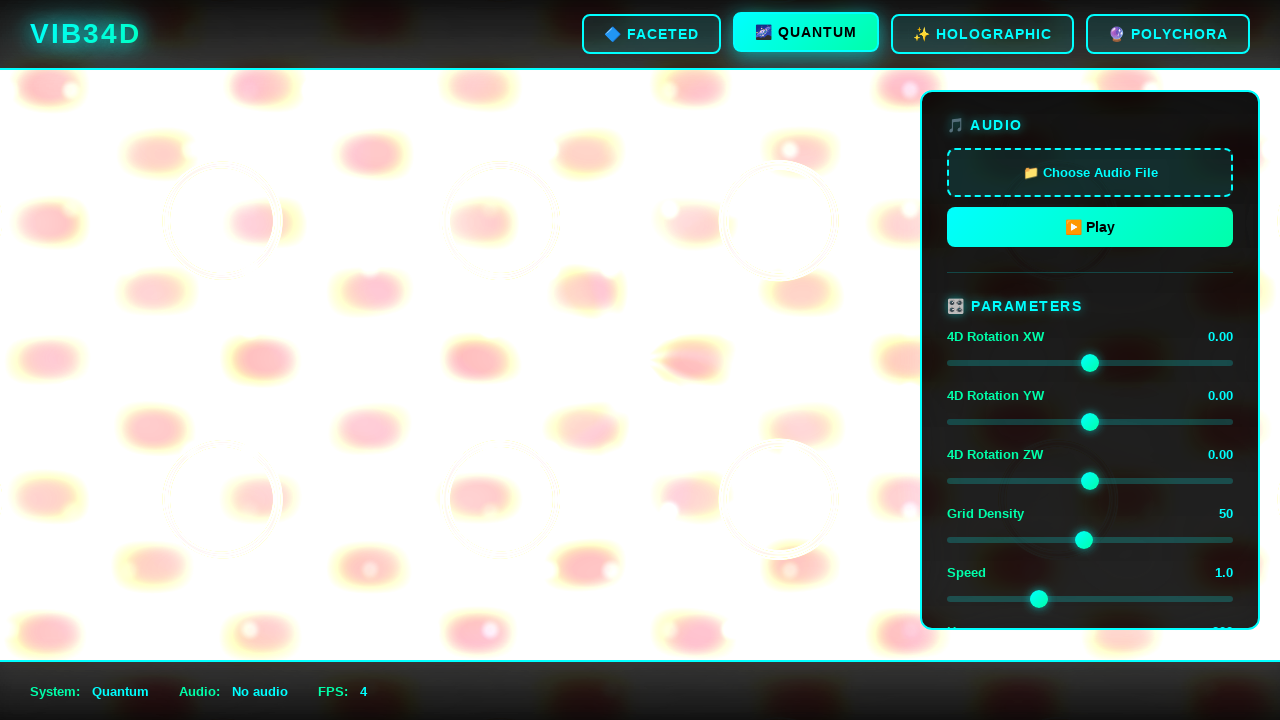

Waited for QUANTUM visualization to render
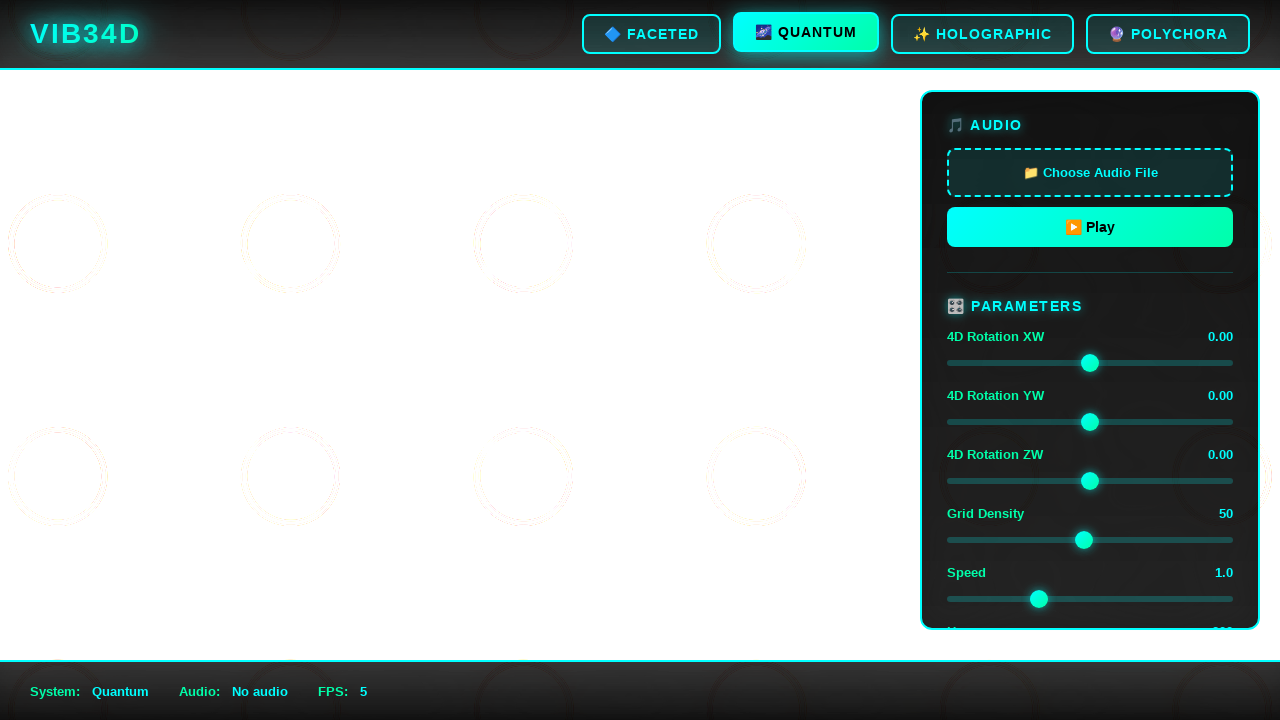

Set grid density parameter to 5 on #gridDensity
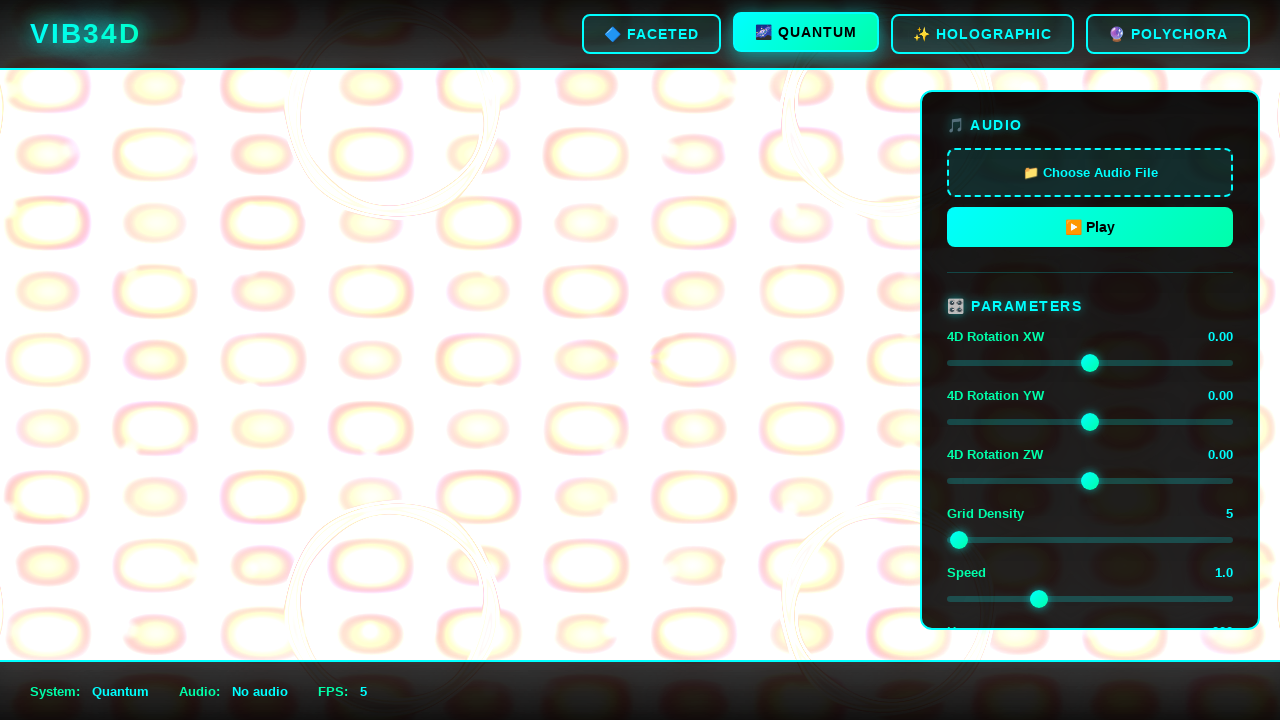

Waited for grid density rendering to update with value 5
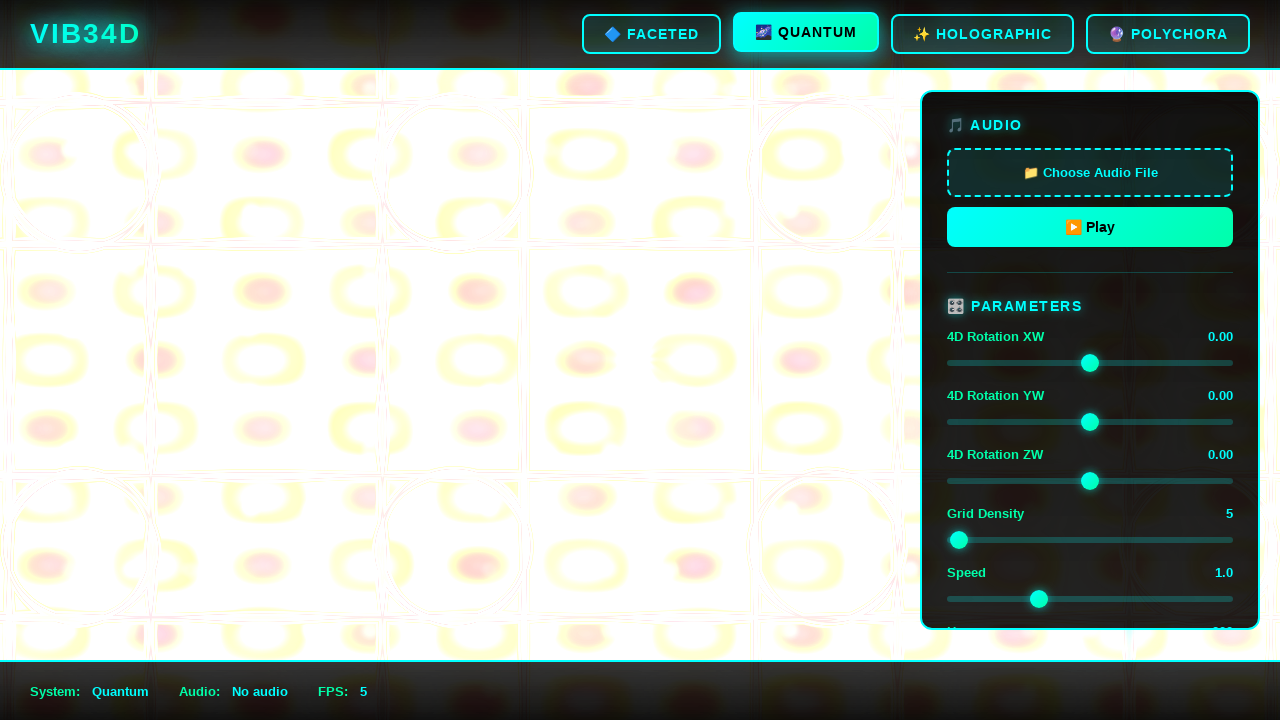

Set grid density parameter to 100 on #gridDensity
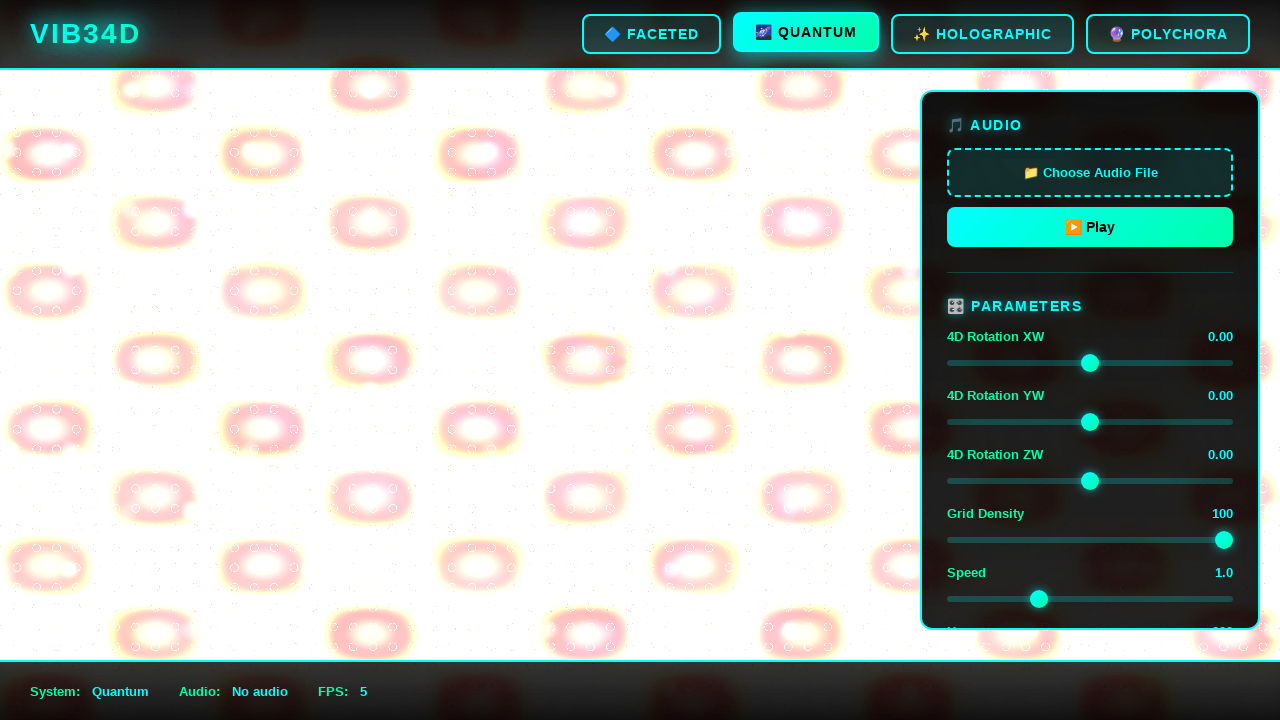

Waited for grid density rendering to update with value 100
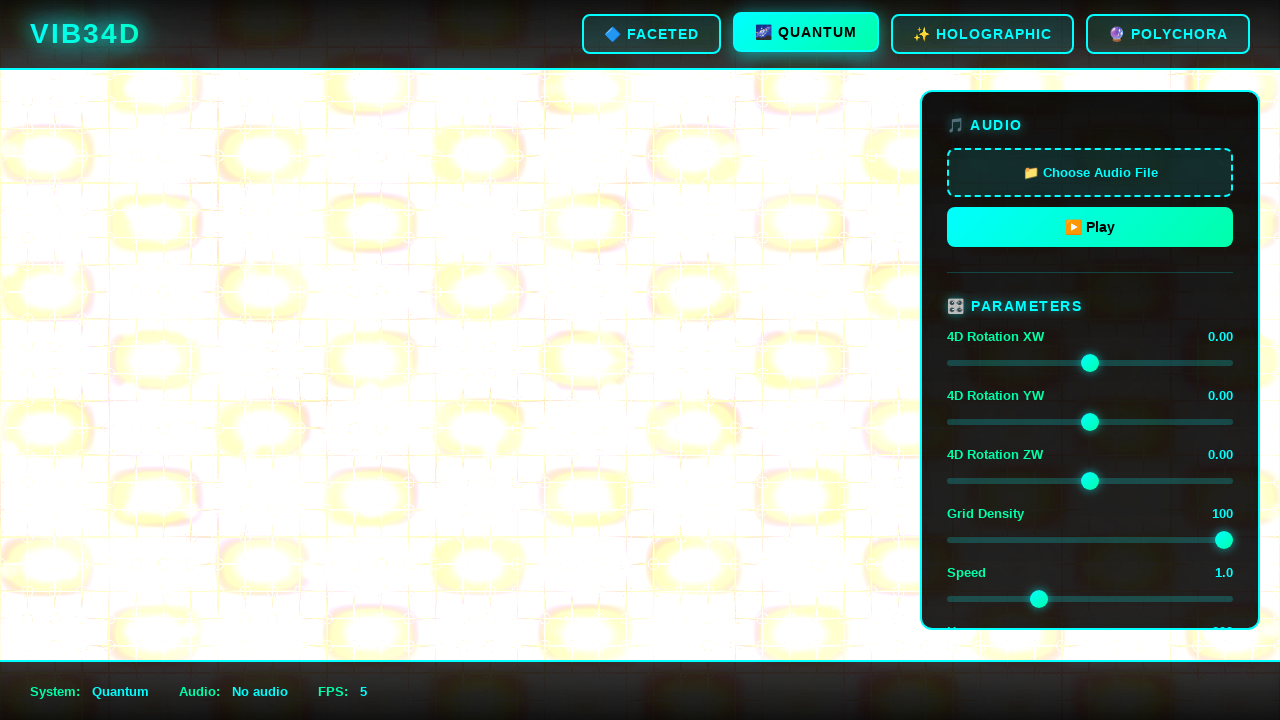

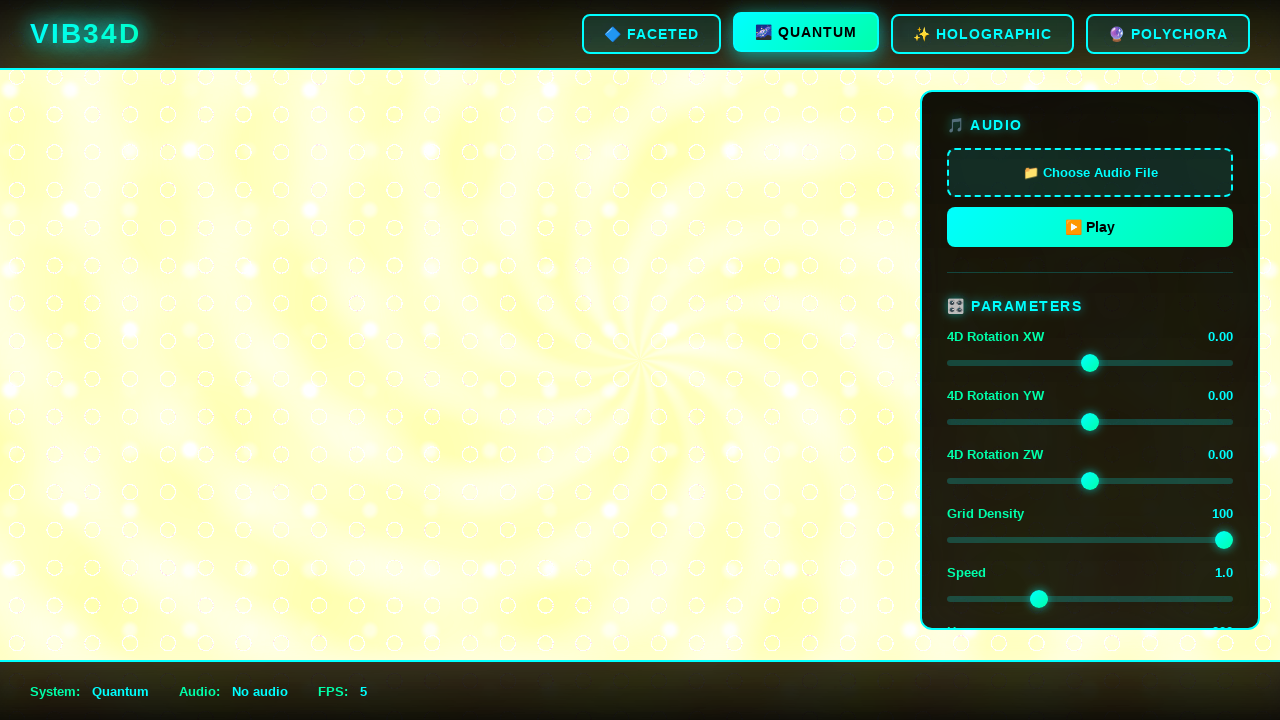